Opens JetBrains homepage and checks that browser console logs do not contain severe errors

Starting URL: https://www.jetbrains.com/

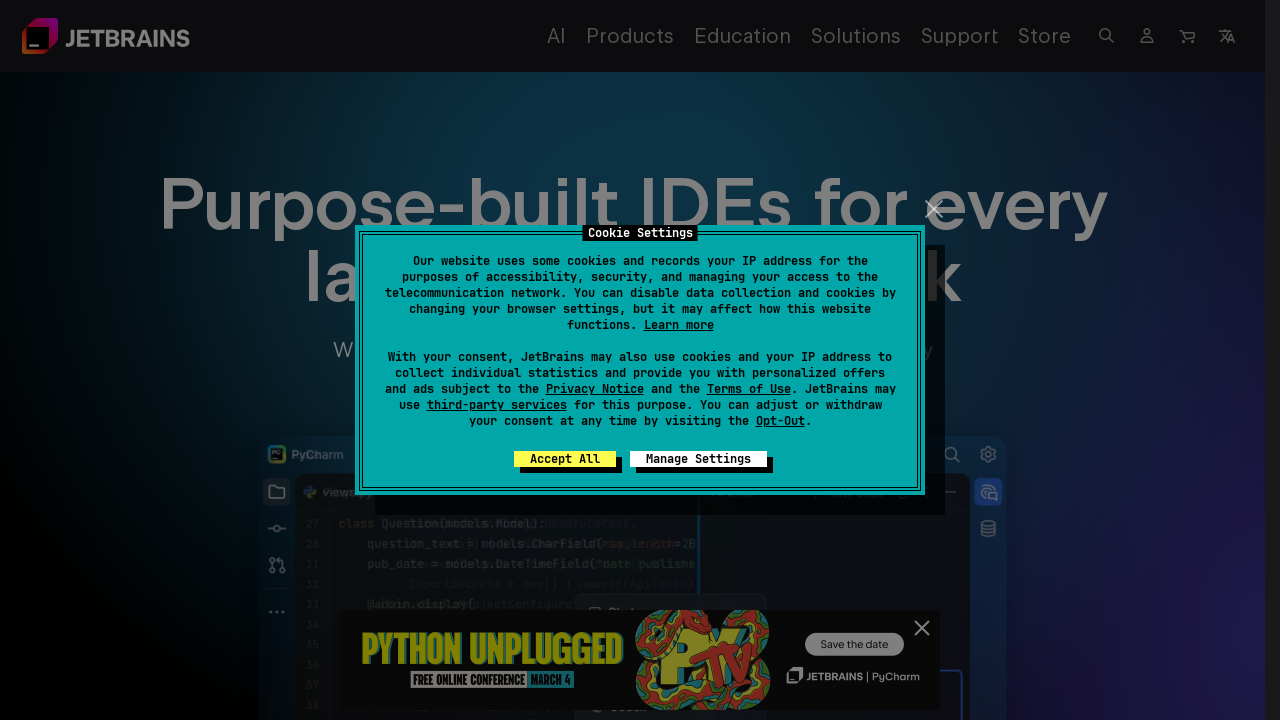

Waited for page to reach networkidle state
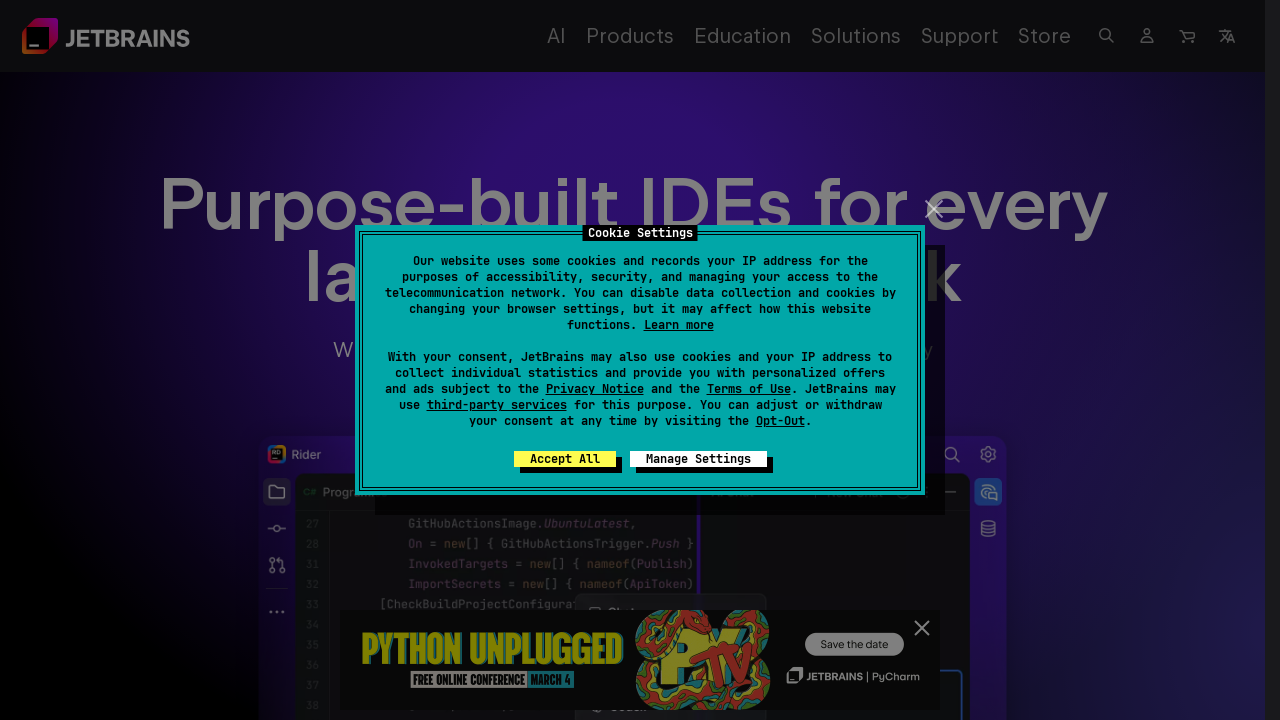

Set up console message listener to capture errors
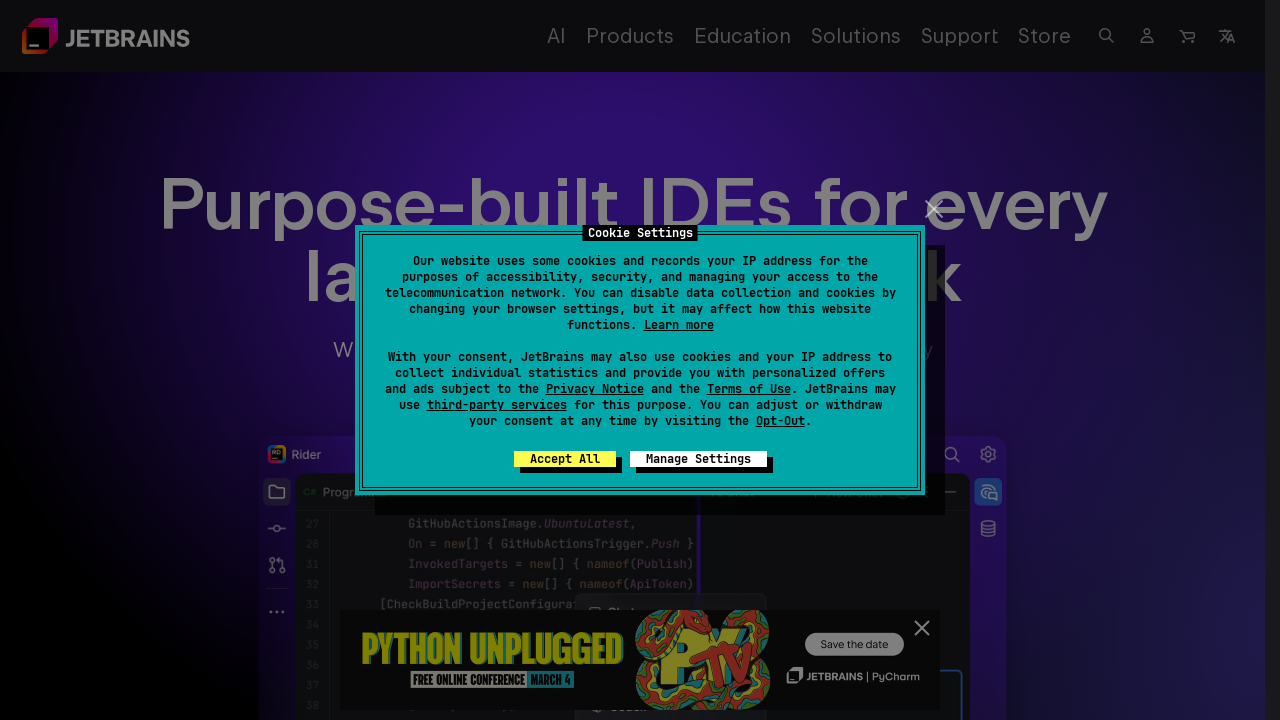

Reloaded the JetBrains homepage
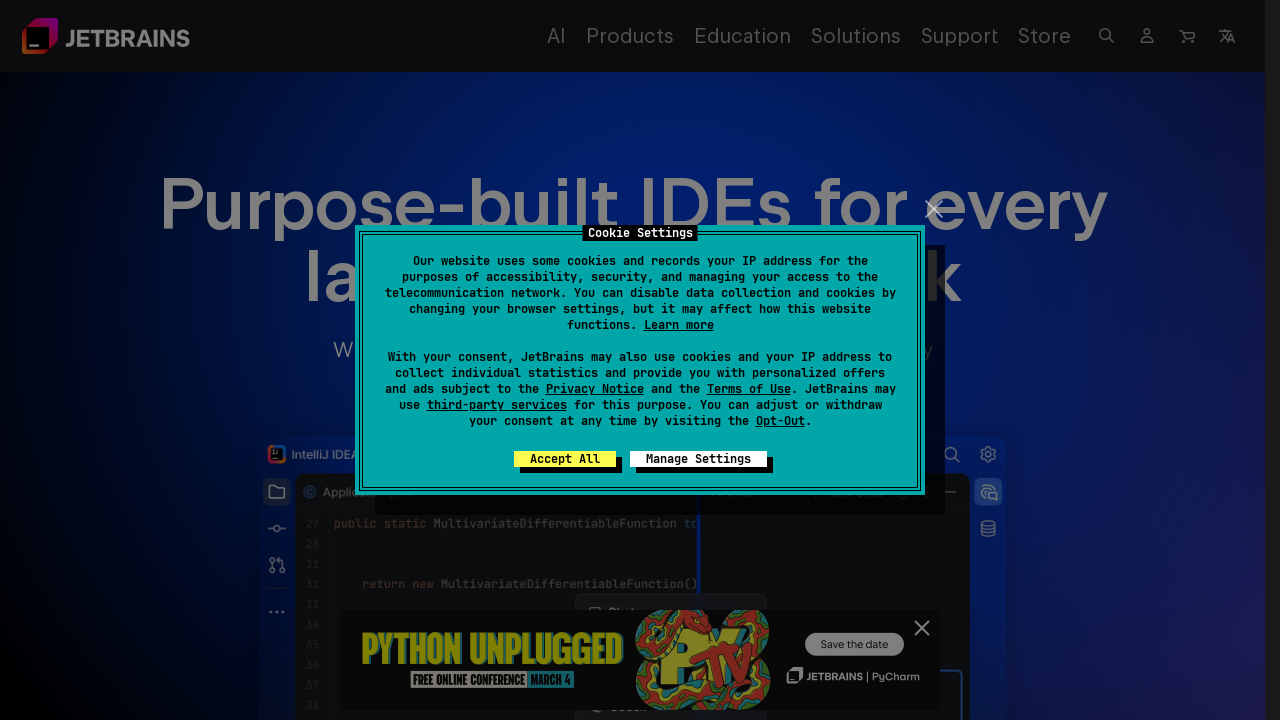

Waited for reloaded page to reach networkidle state
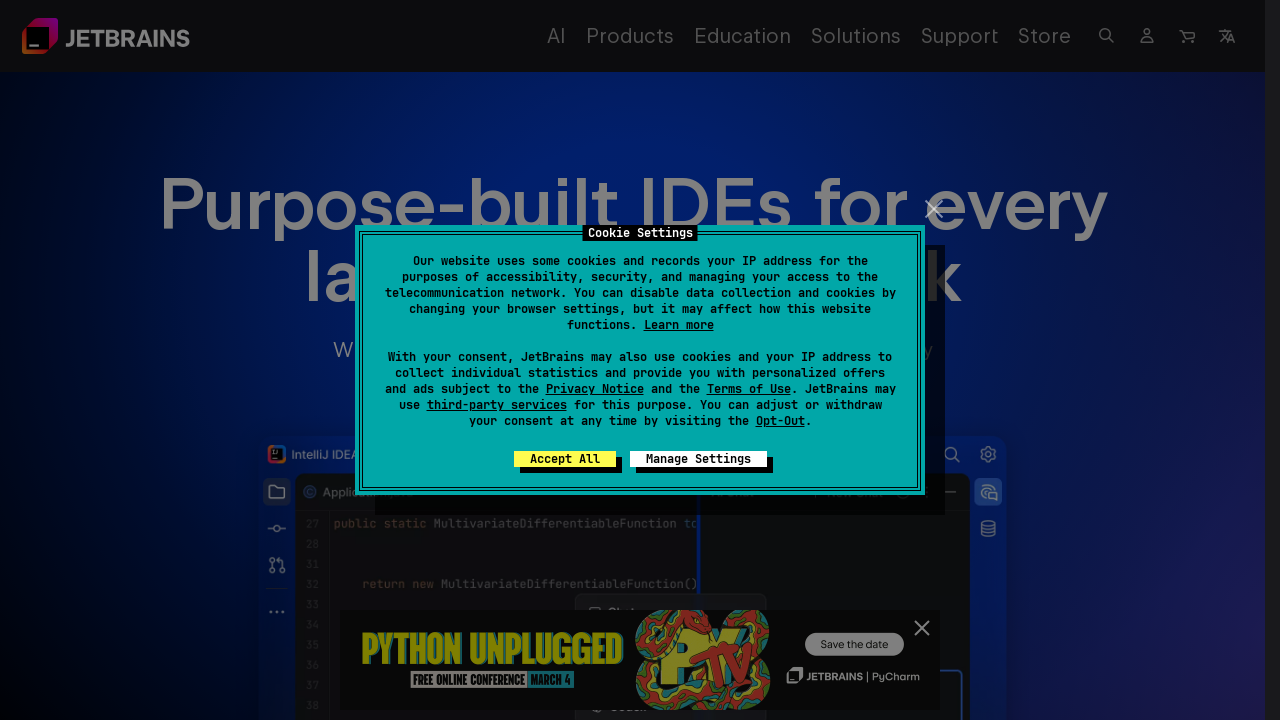

Verified that console logs do not contain SEVERE errors
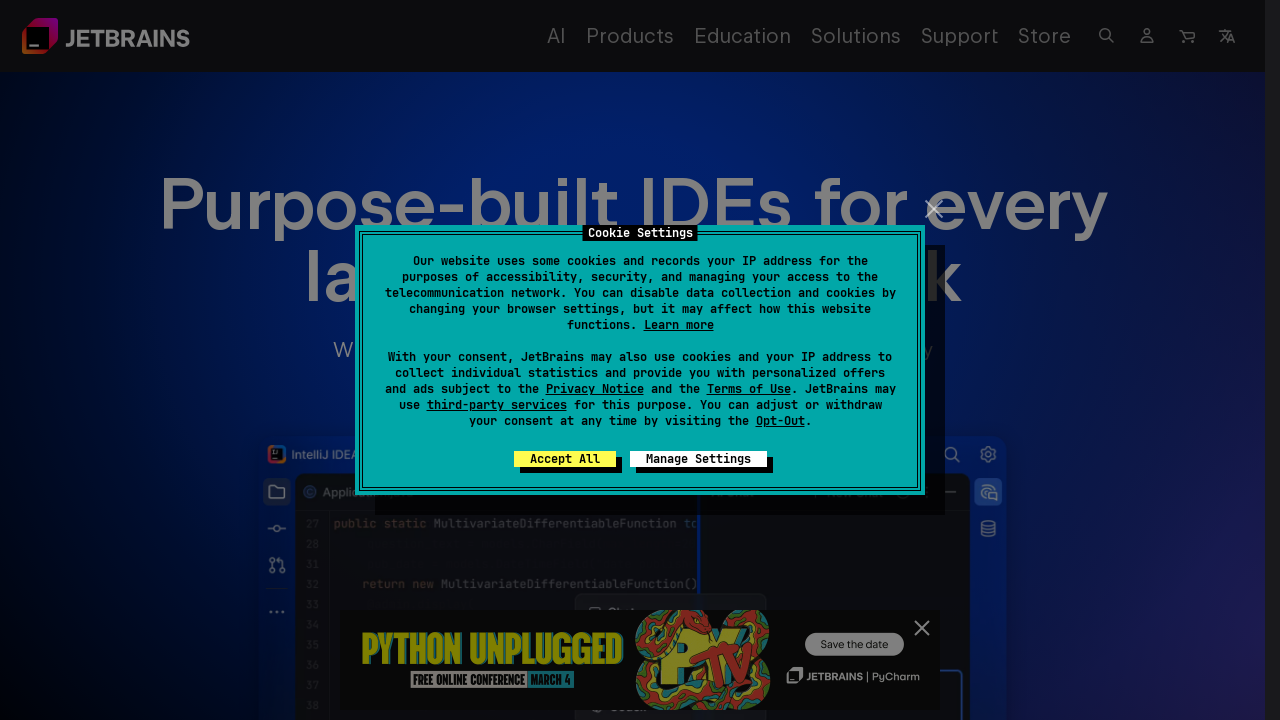

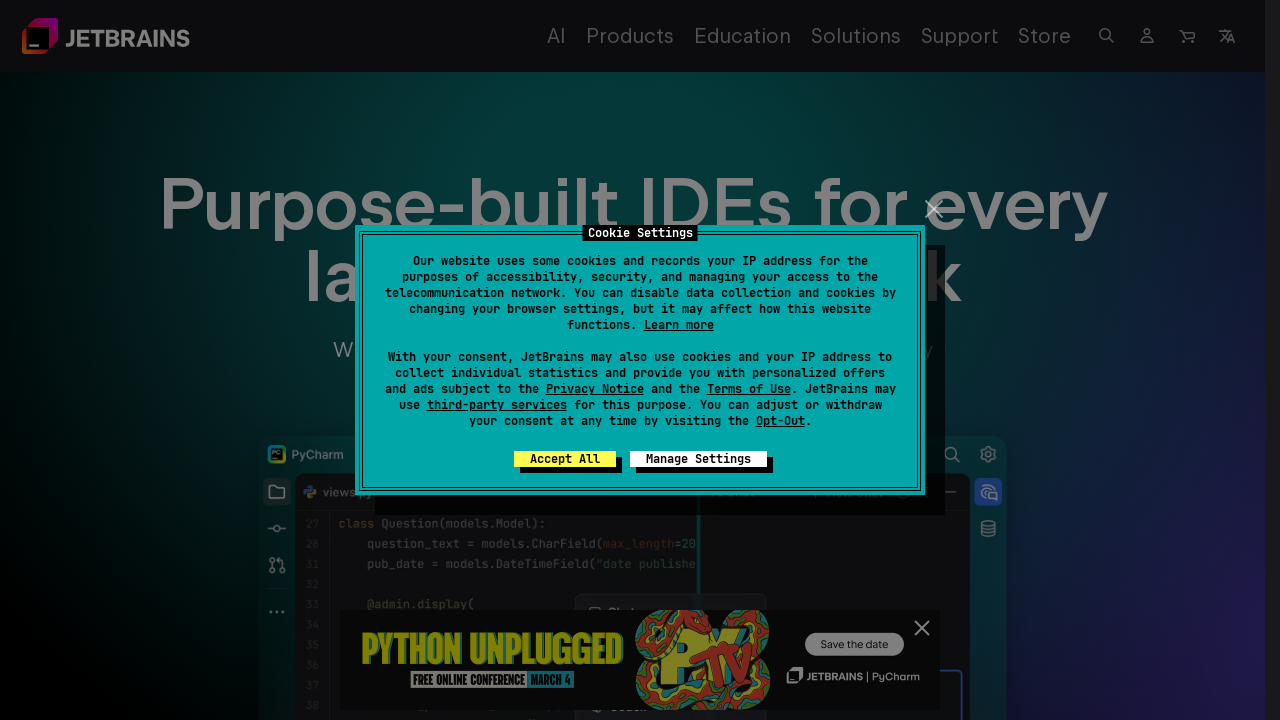